Performs drag and drop action on jQuery UI demo page and verifies the droppable element's background color changes

Starting URL: http://jqueryui.com/droppable/

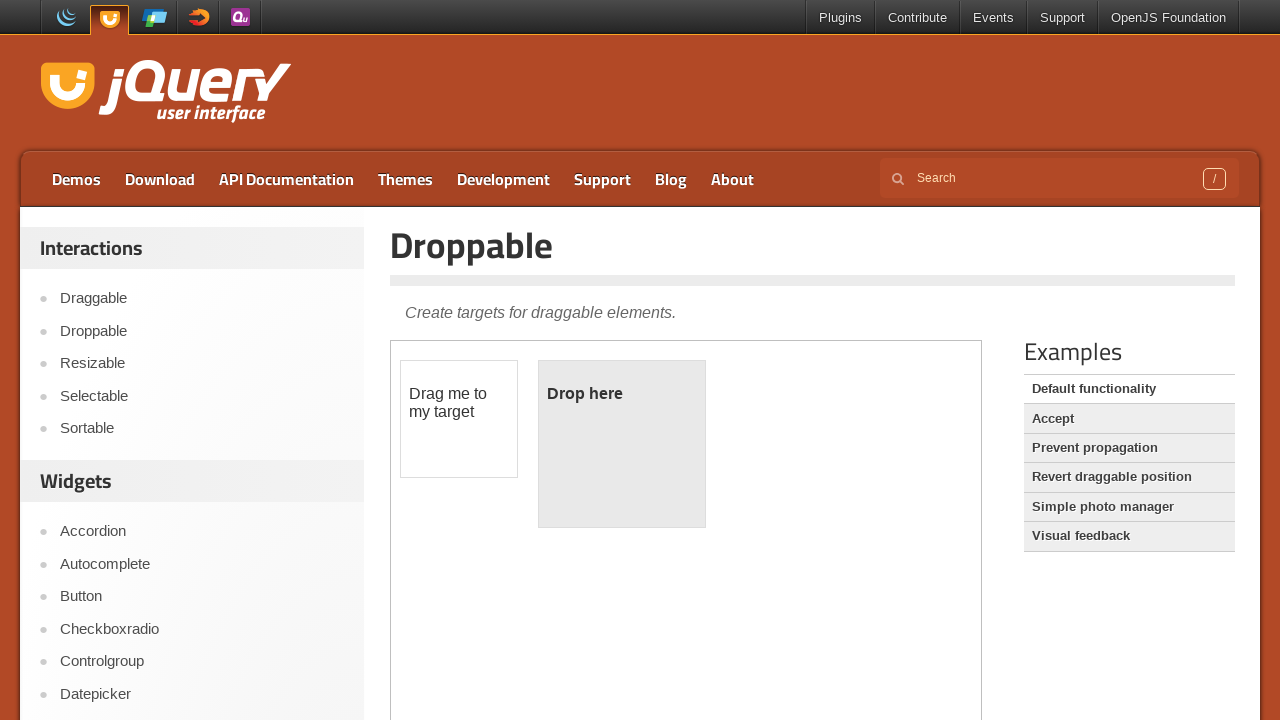

Located demo iframe for jQuery UI droppable
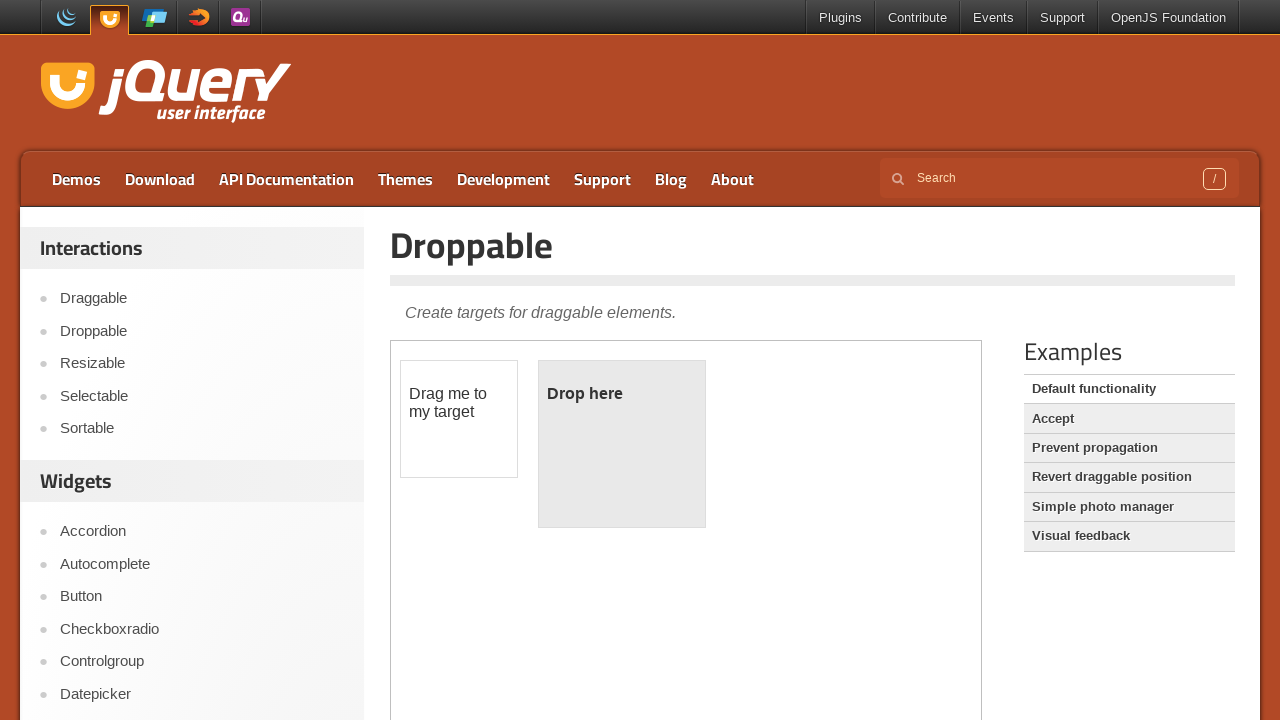

Dragged draggable element onto droppable element at (622, 444)
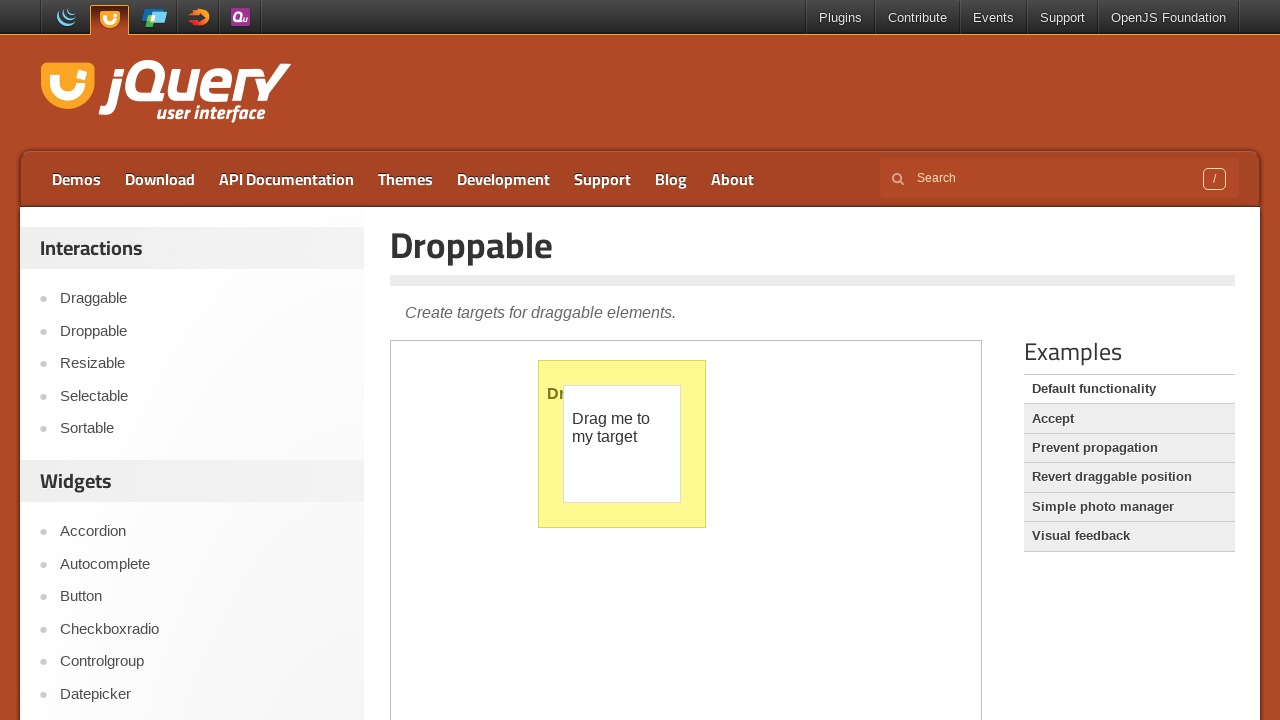

Retrieved background color of droppable element: rgb(255, 250, 144)
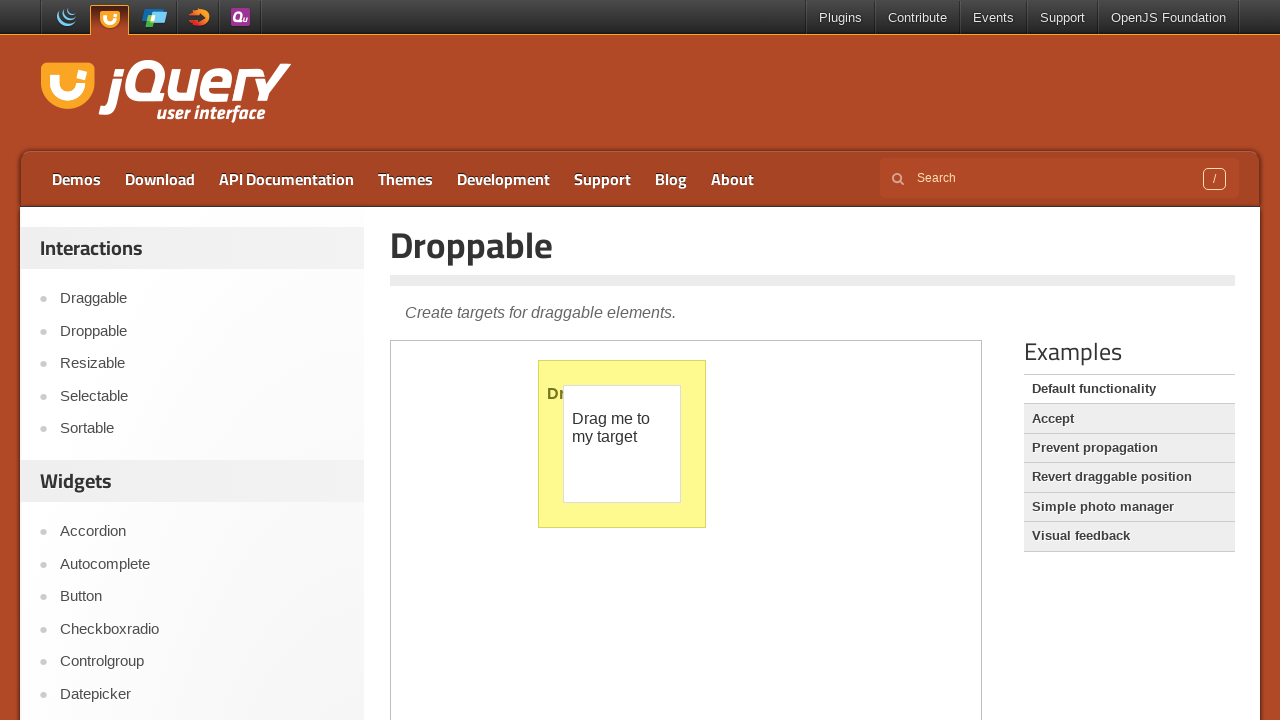

Verified droppable element background color changed to highlight color
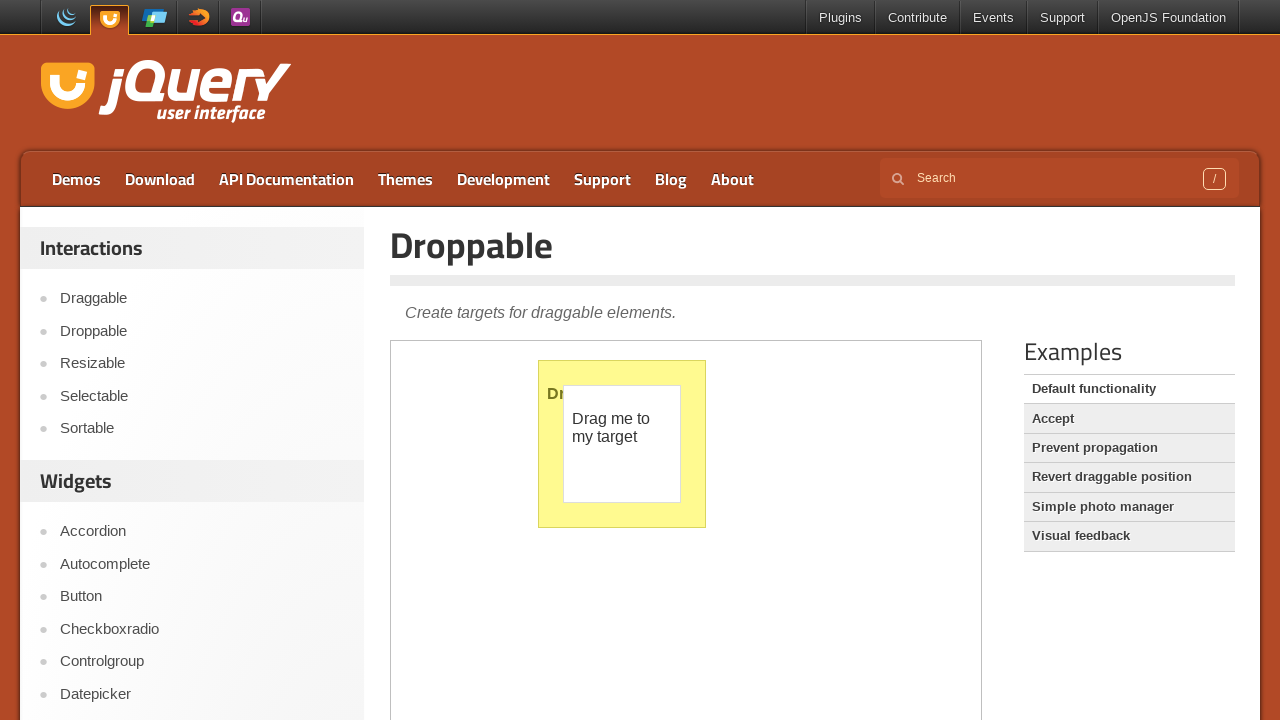

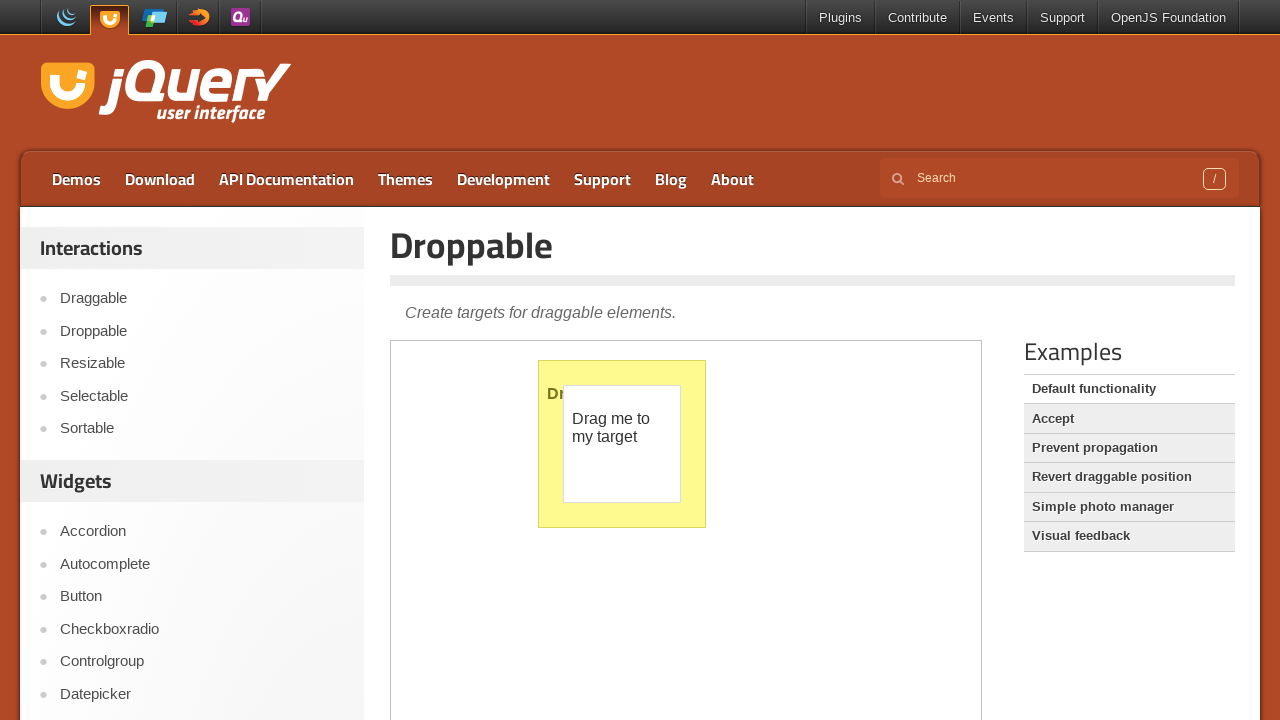